Tests the Texas schools website by selecting grade level filters (Early Education, Prekindergarten, Kindergarten), verifying that the school table loads with results, and navigating through pagination to the next page.

Starting URL: https://txschools.gov/?view=schools&lng=en

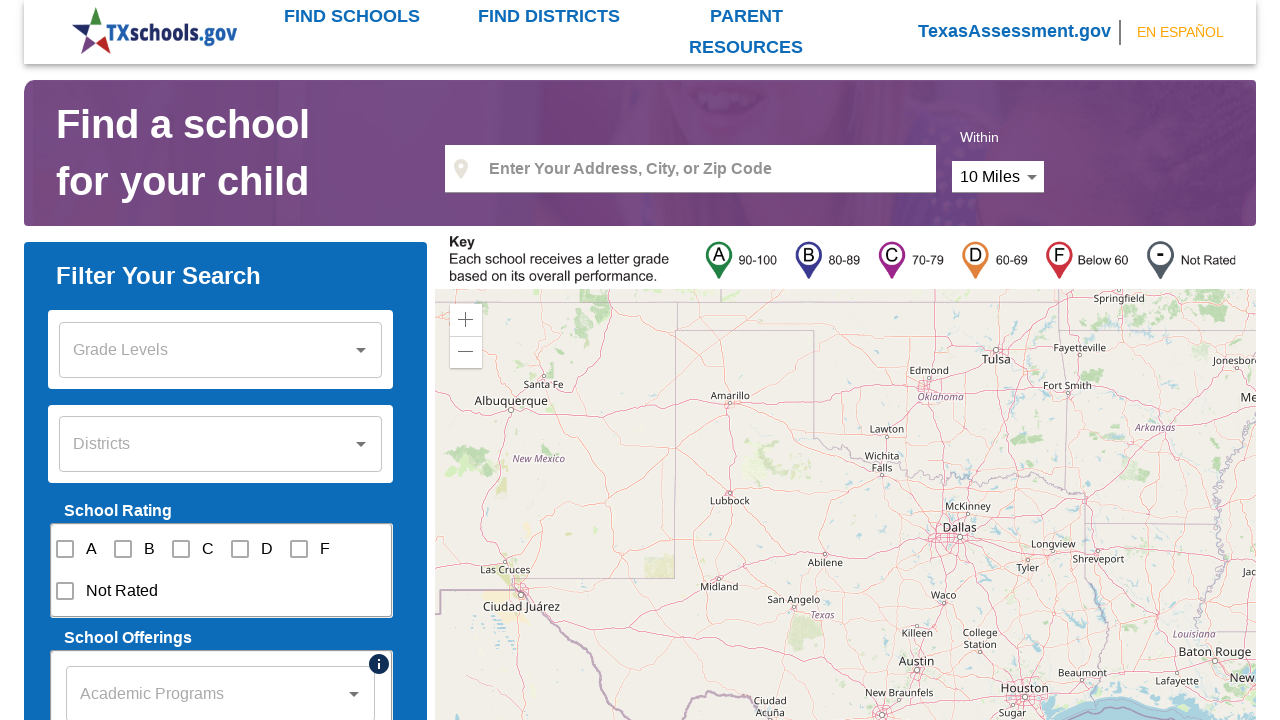

Waited for school table to load
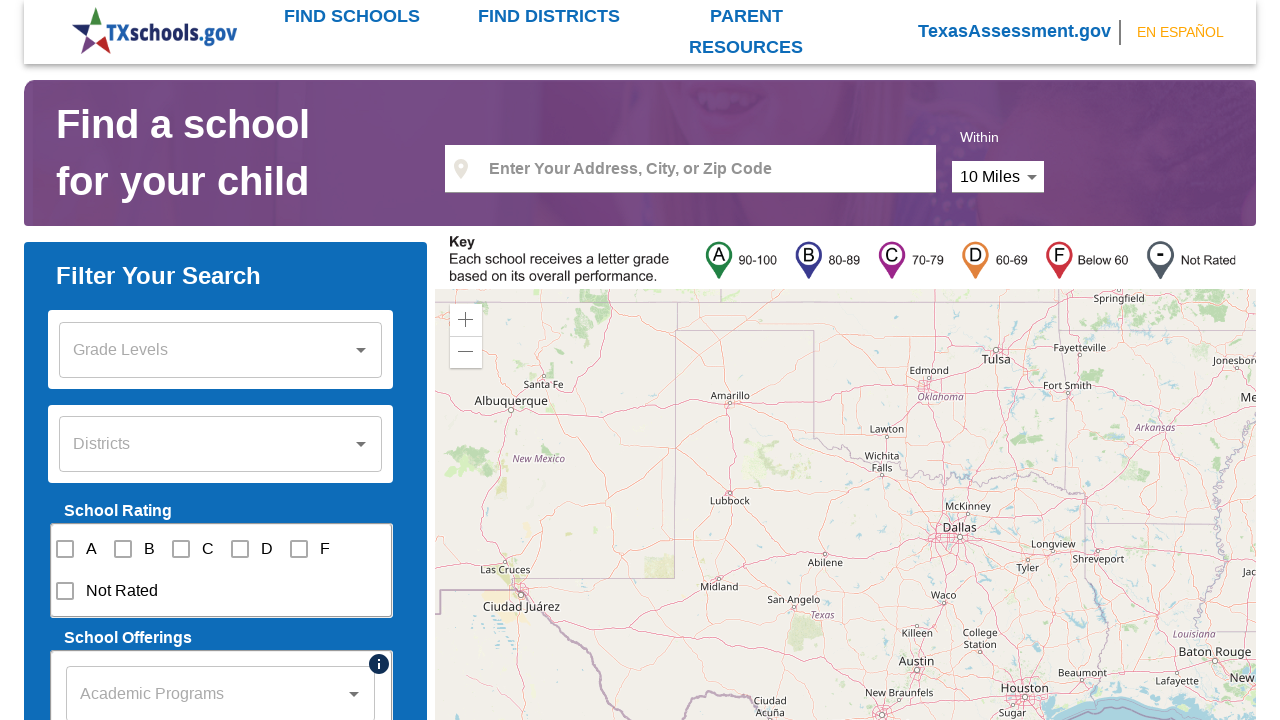

Clicked grade level filter input at (205, 350) on input[placeholder='Select a grade level']
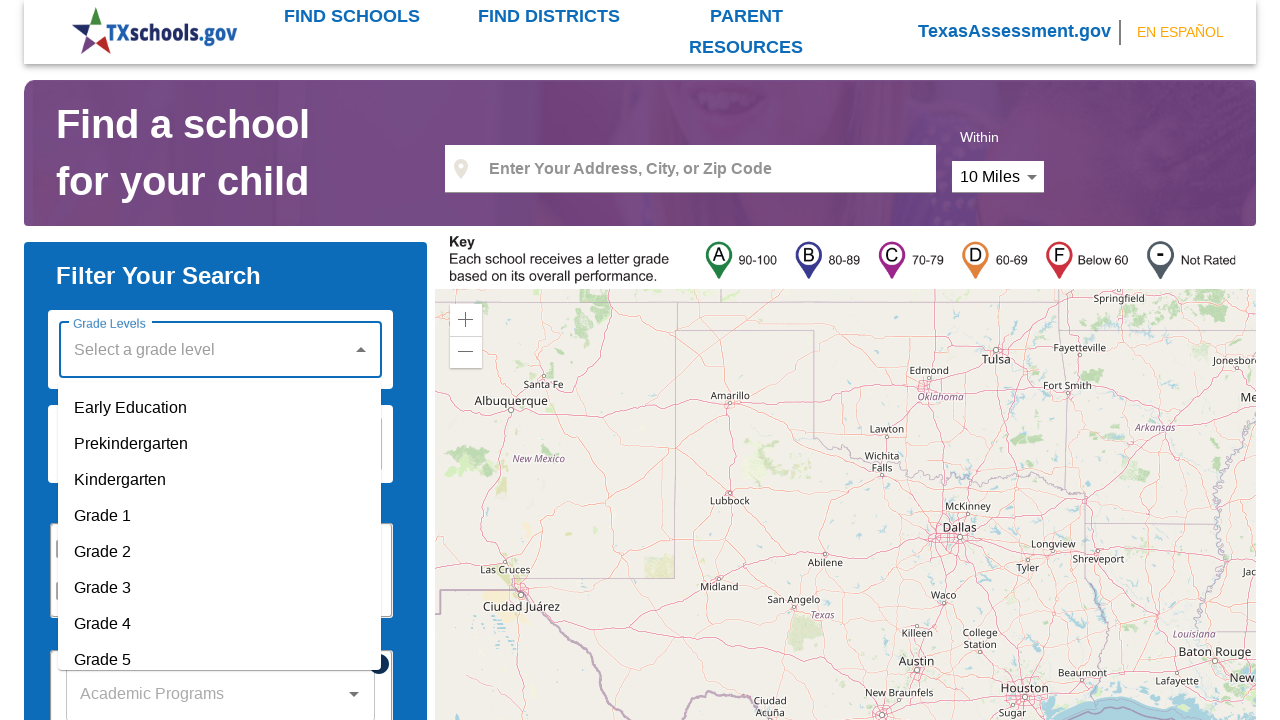

Selected 'Early Education' grade level at (220, 408) on li:has-text('Early Education') >> nth=0
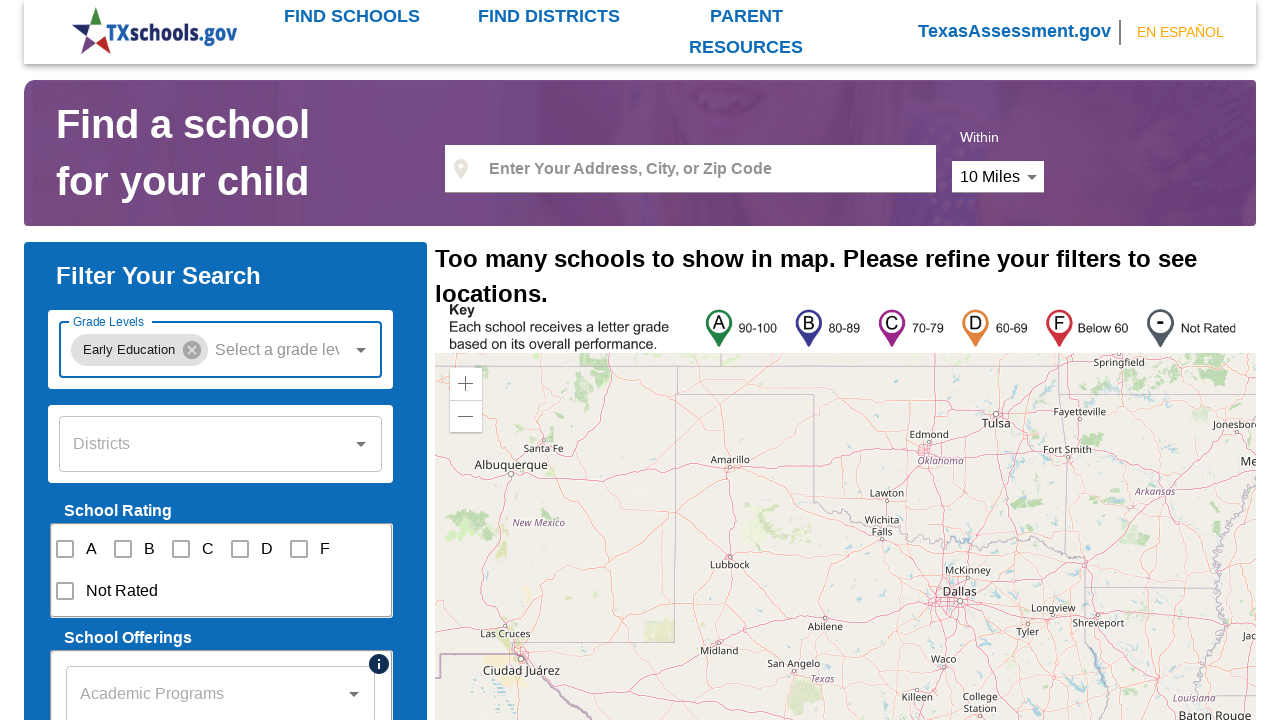

Waited 2 seconds for filter to apply
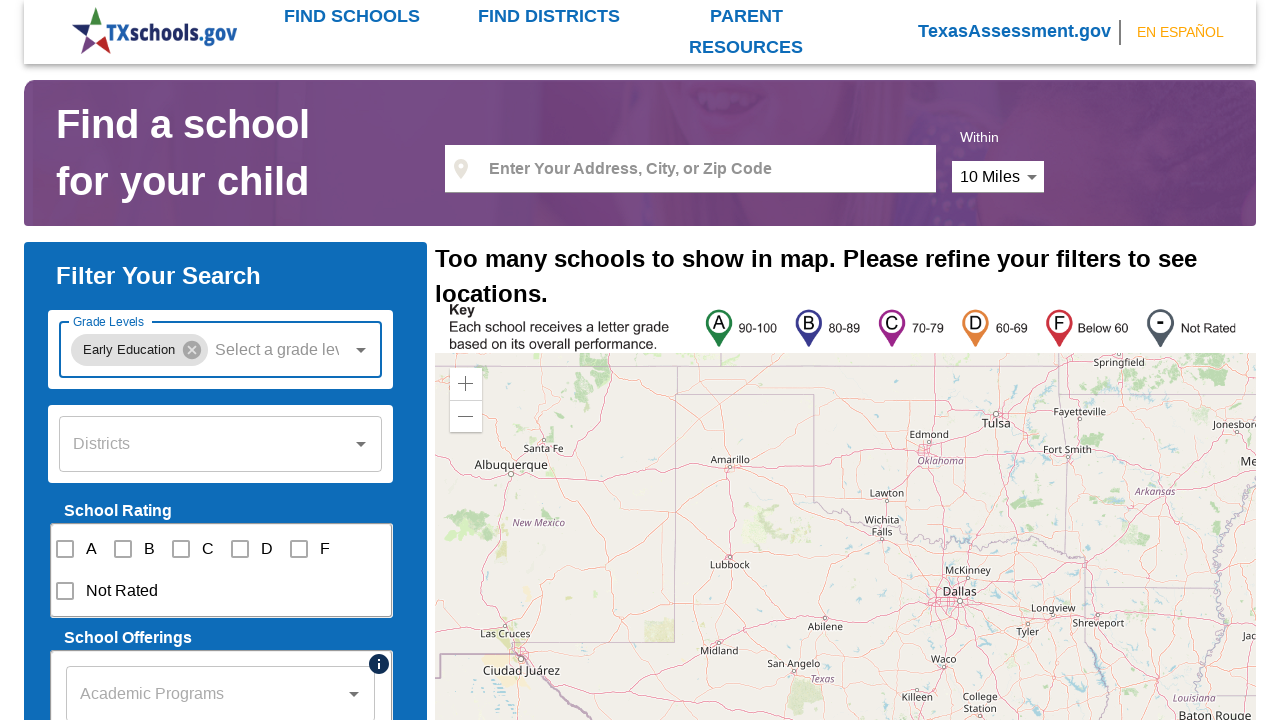

Clicked grade level filter input again at (277, 350) on input[placeholder='Select a grade level']
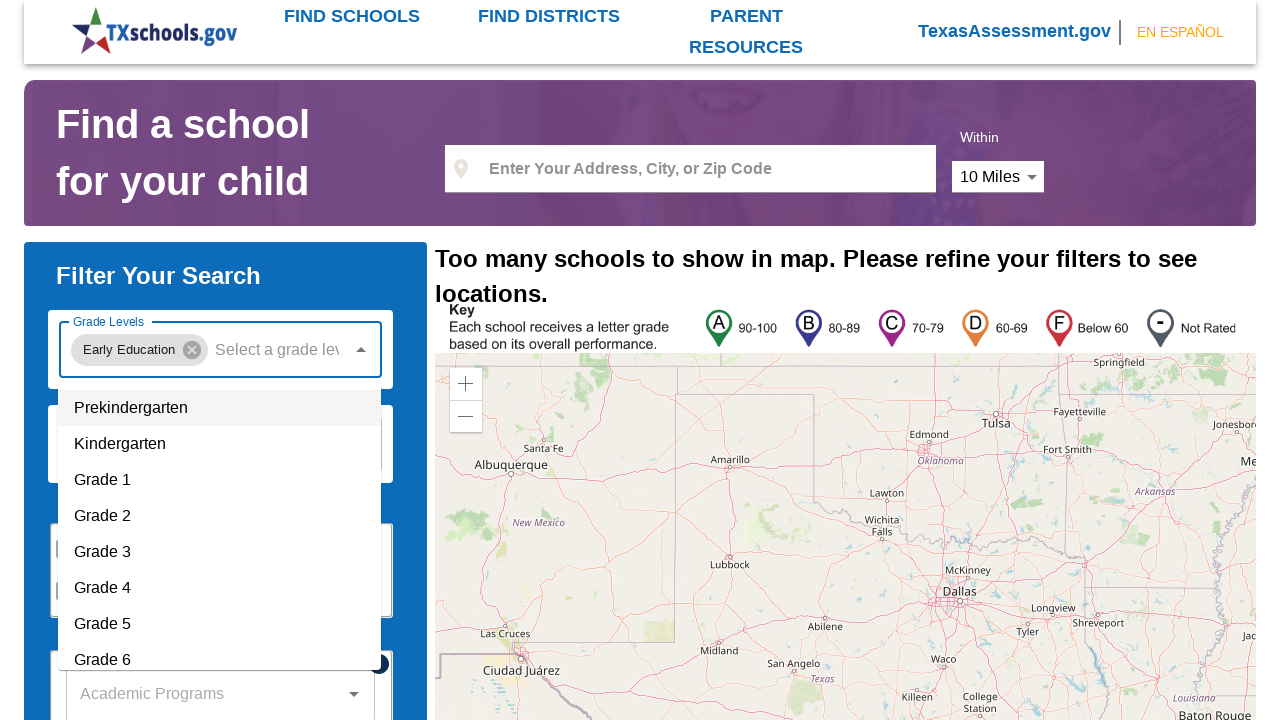

Selected 'Prekindergarten' grade level at (220, 408) on li:has-text('Prekindergarten') >> nth=0
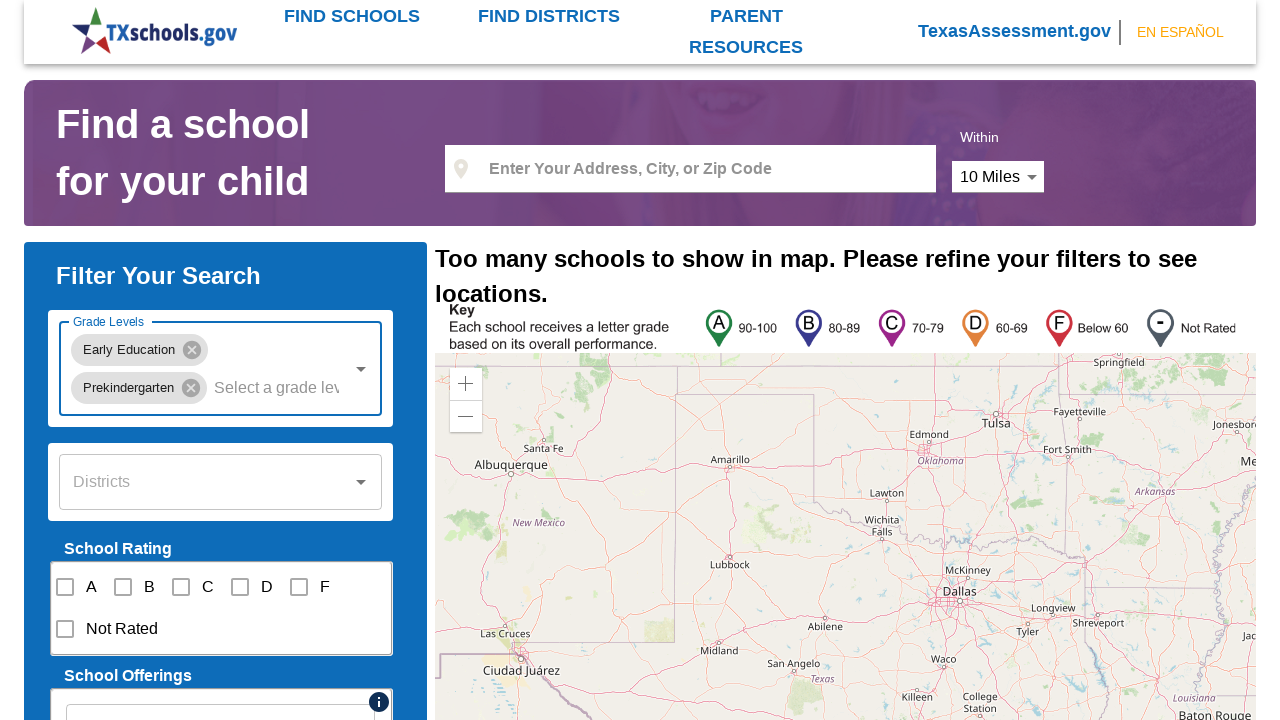

Waited 2 seconds for filter to apply
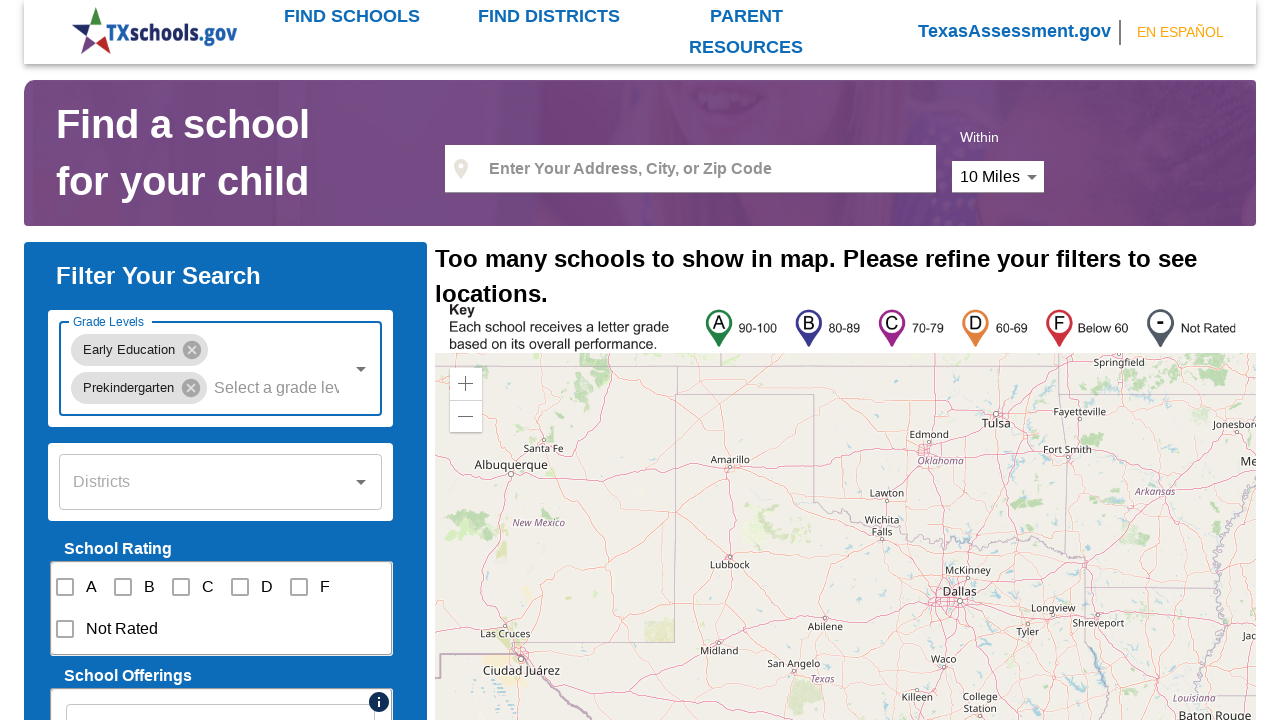

Clicked grade level filter input again at (276, 388) on input[placeholder='Select a grade level']
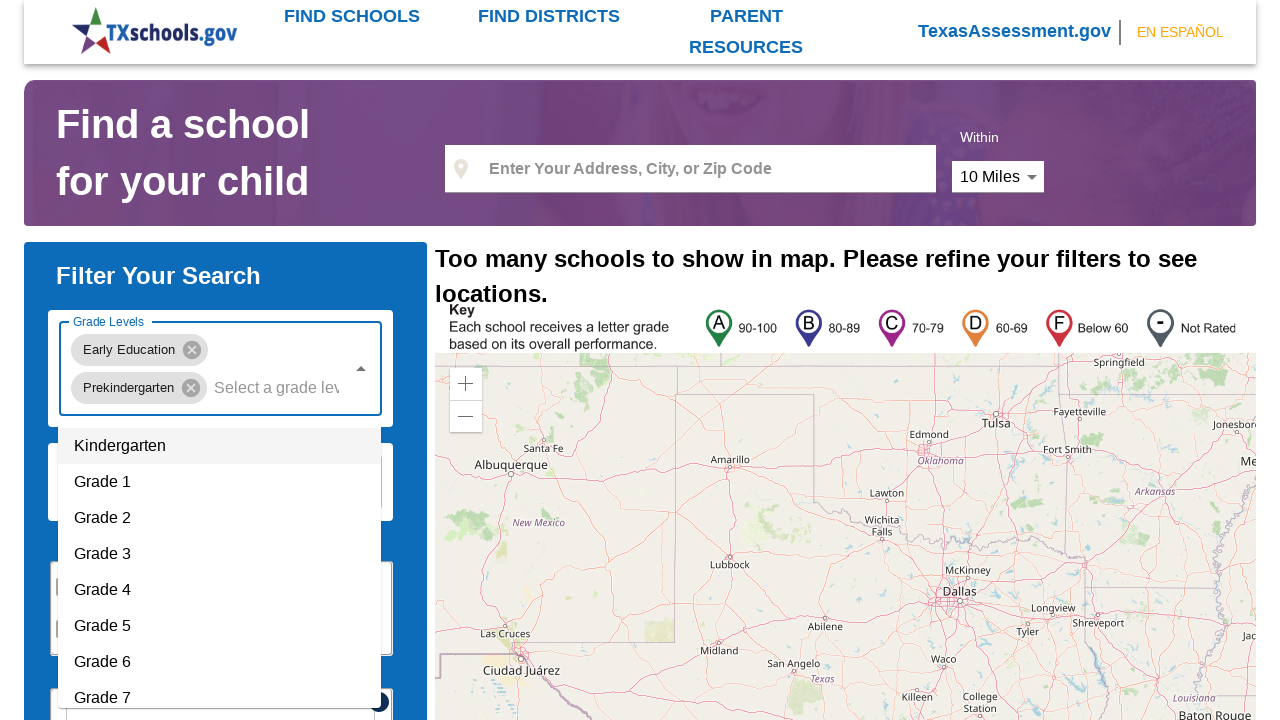

Selected 'Kindergarten' grade level at (220, 446) on li:has-text('Kindergarten') >> nth=0
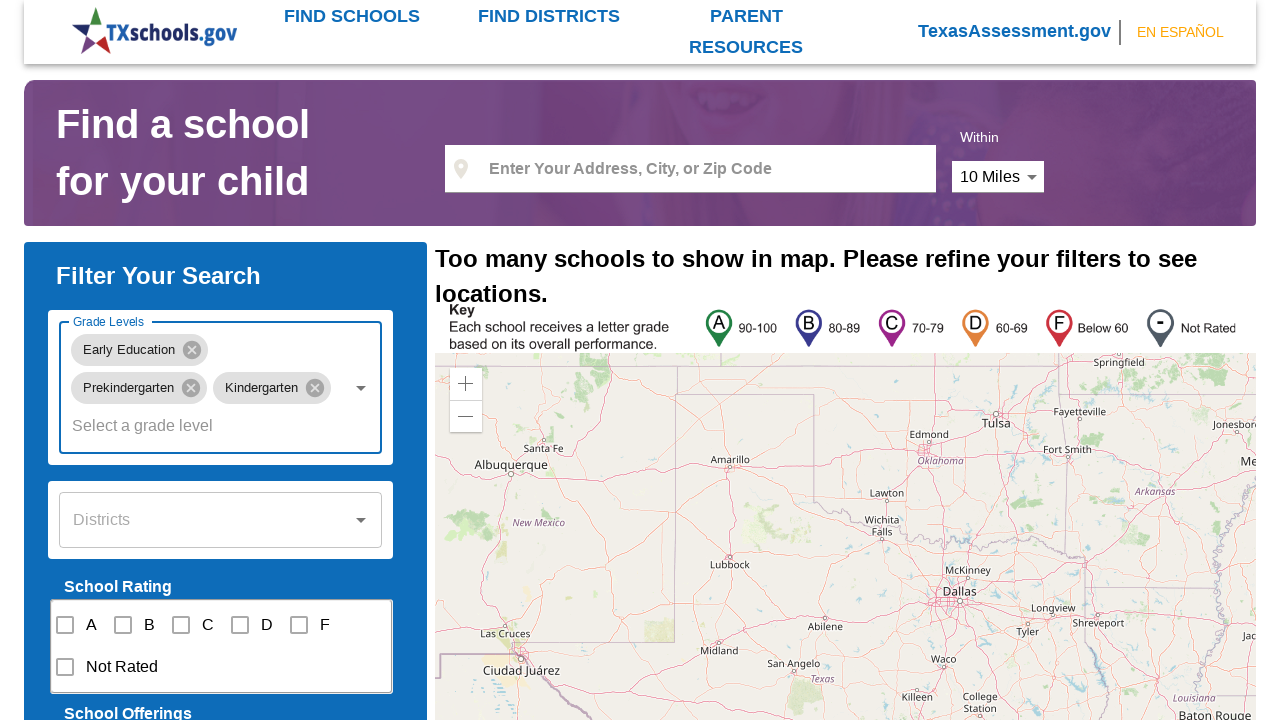

Waited 2 seconds for filter to apply
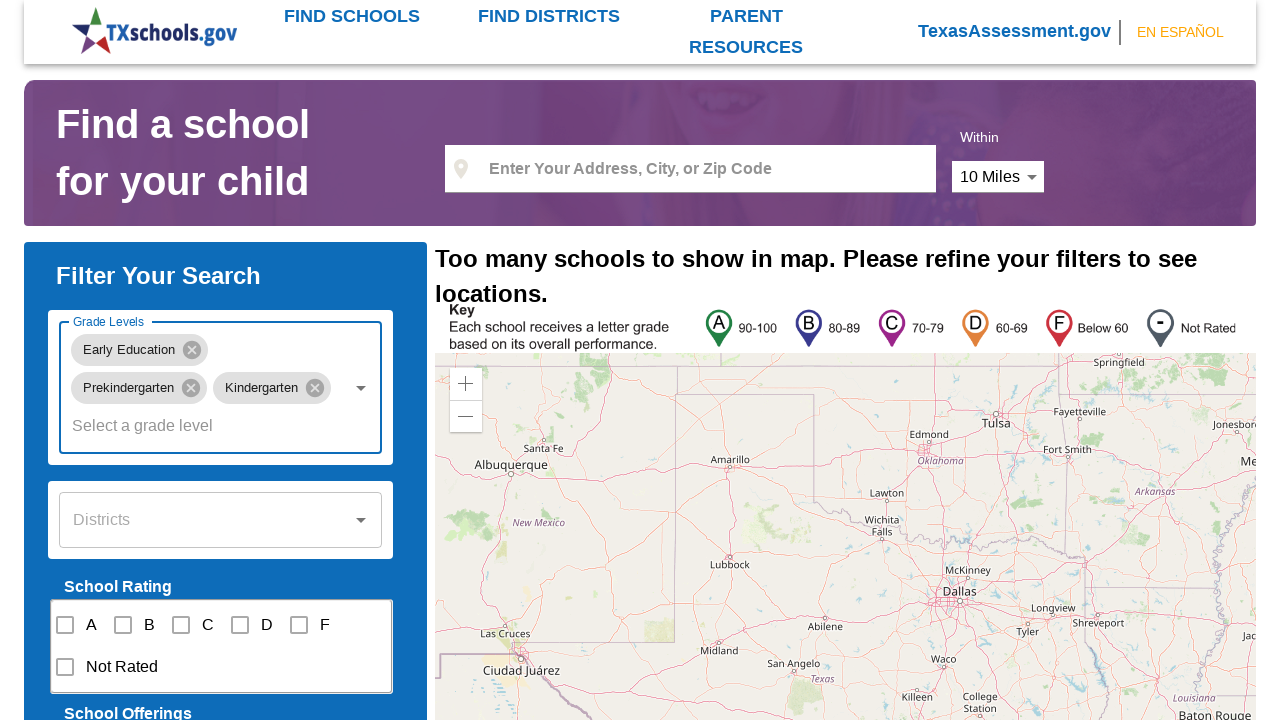

Waited for school table to update with filtered results
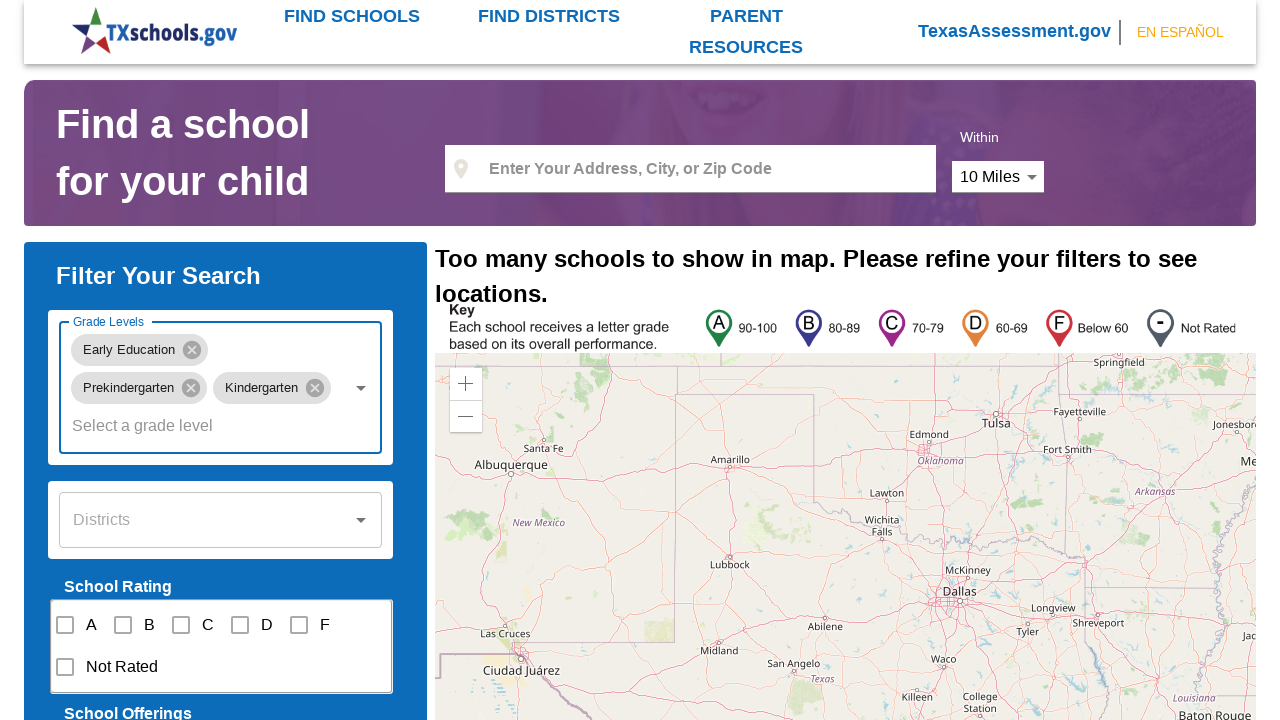

Verified first school row is displayed in the table
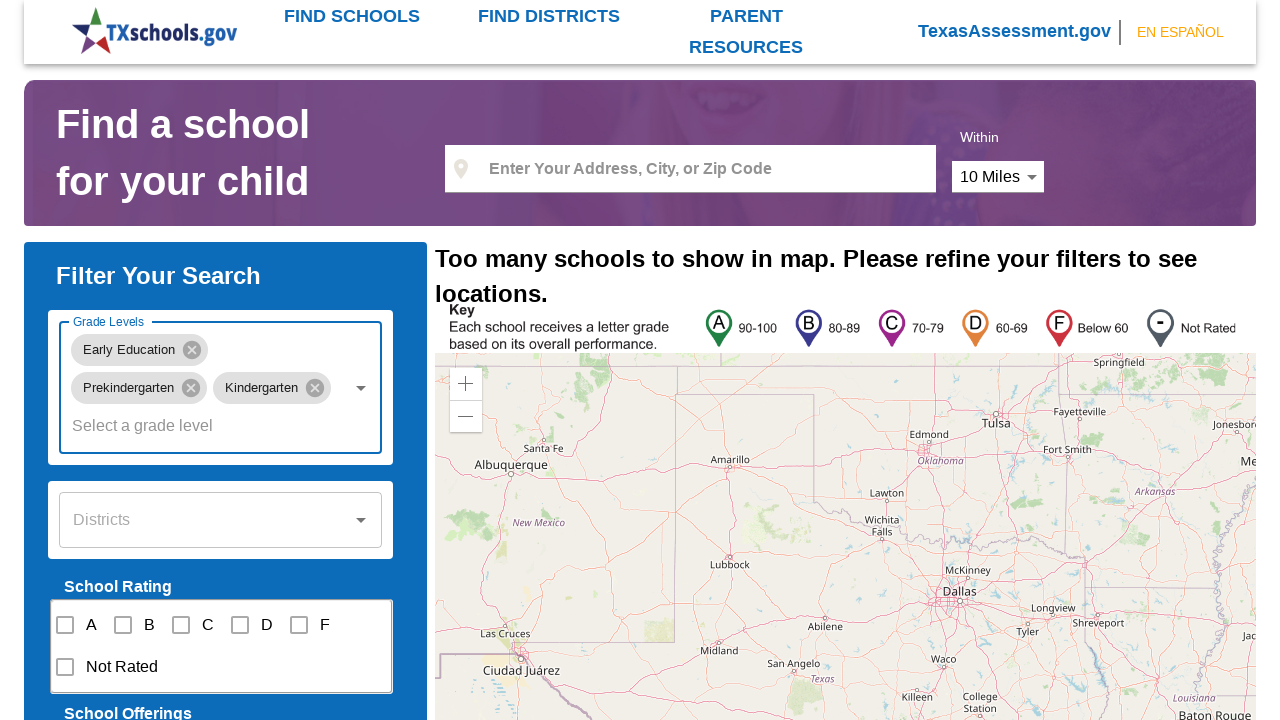

Clicked pagination button to navigate to page 2 at (568, 360) on nav[aria-label='pagination navigation'] button:has-text('2')
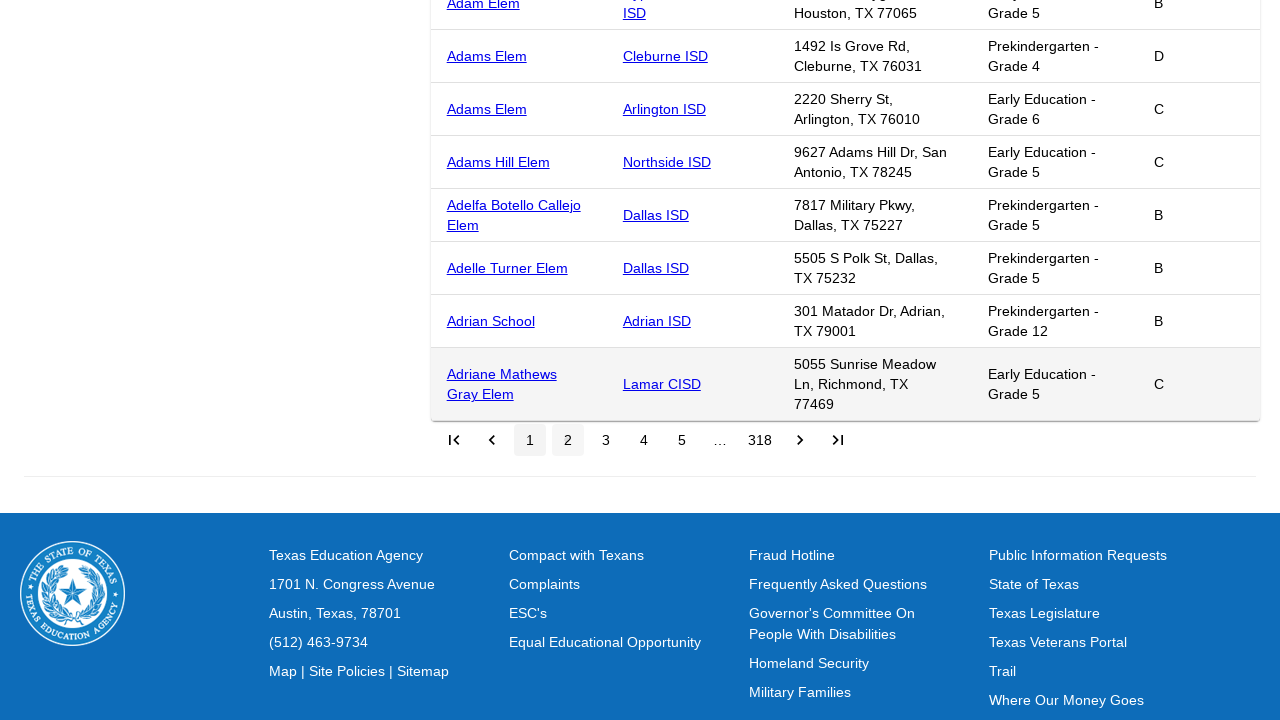

Waited for school table to update after pagination to page 2
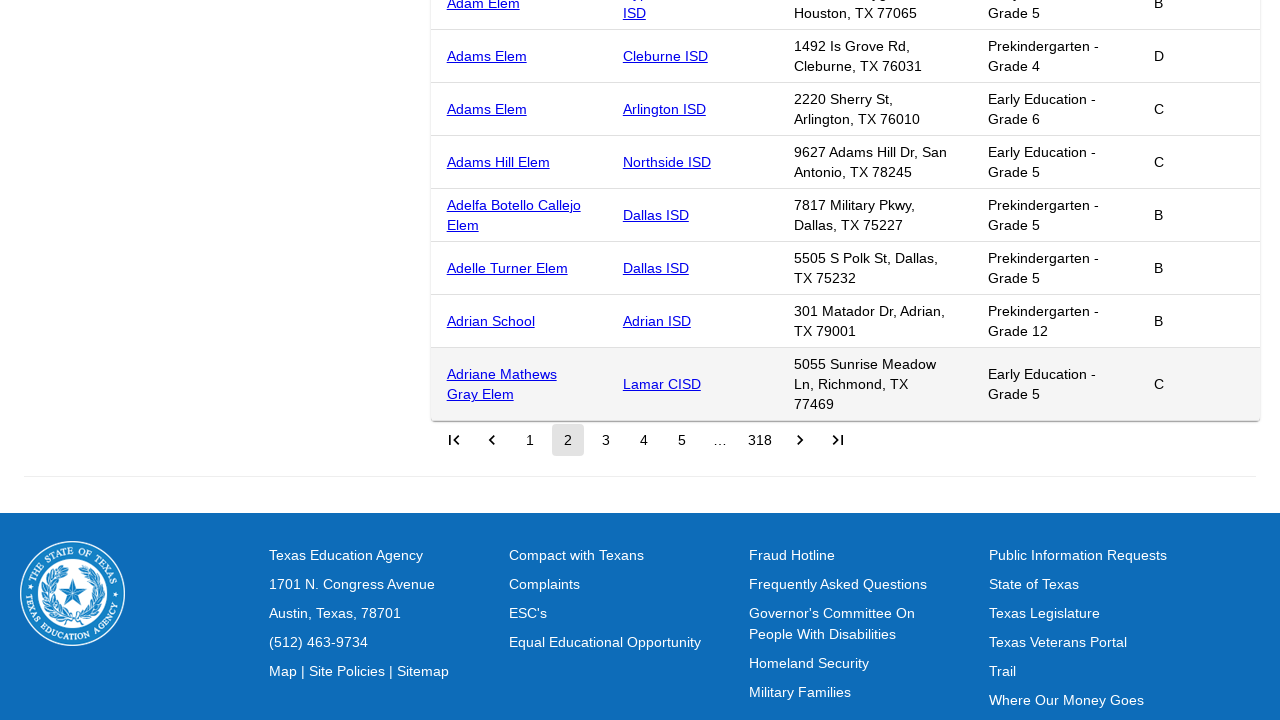

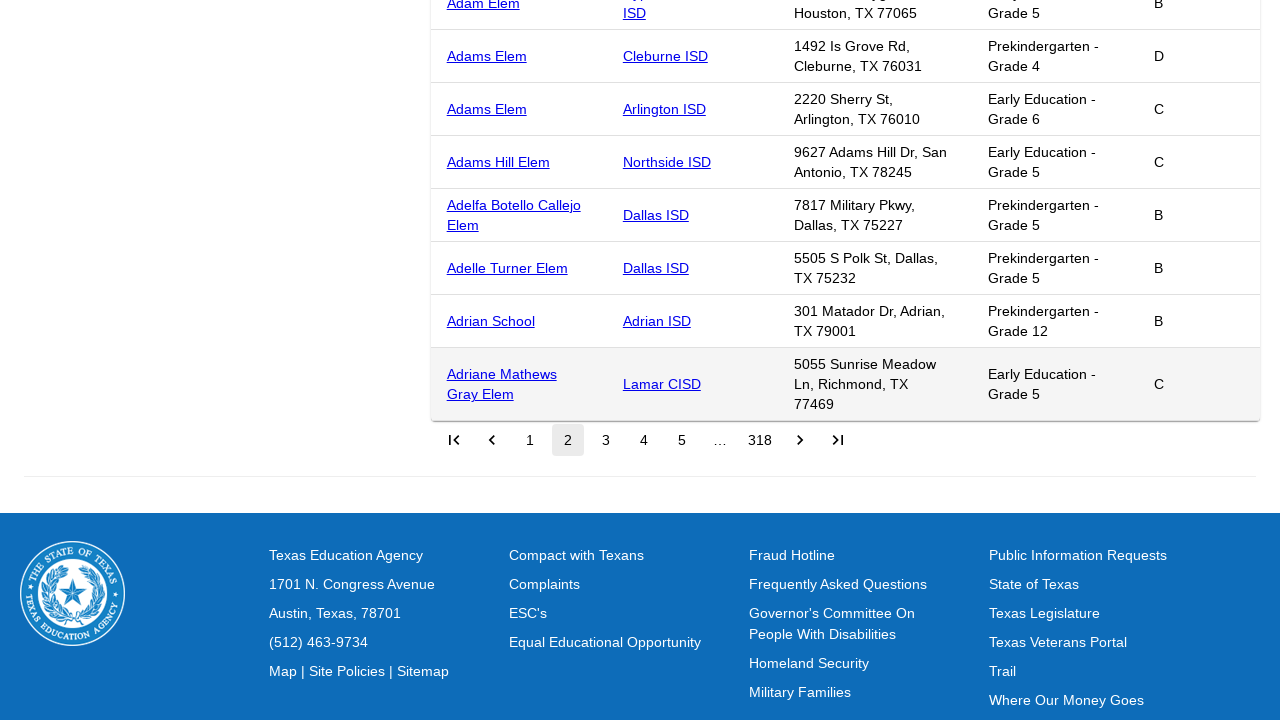